Iterates through all checkboxes on the page and checks any that are not already checked

Starting URL: https://www.tutorialspoint.com/selenium/practice/selenium_automation_practice.php

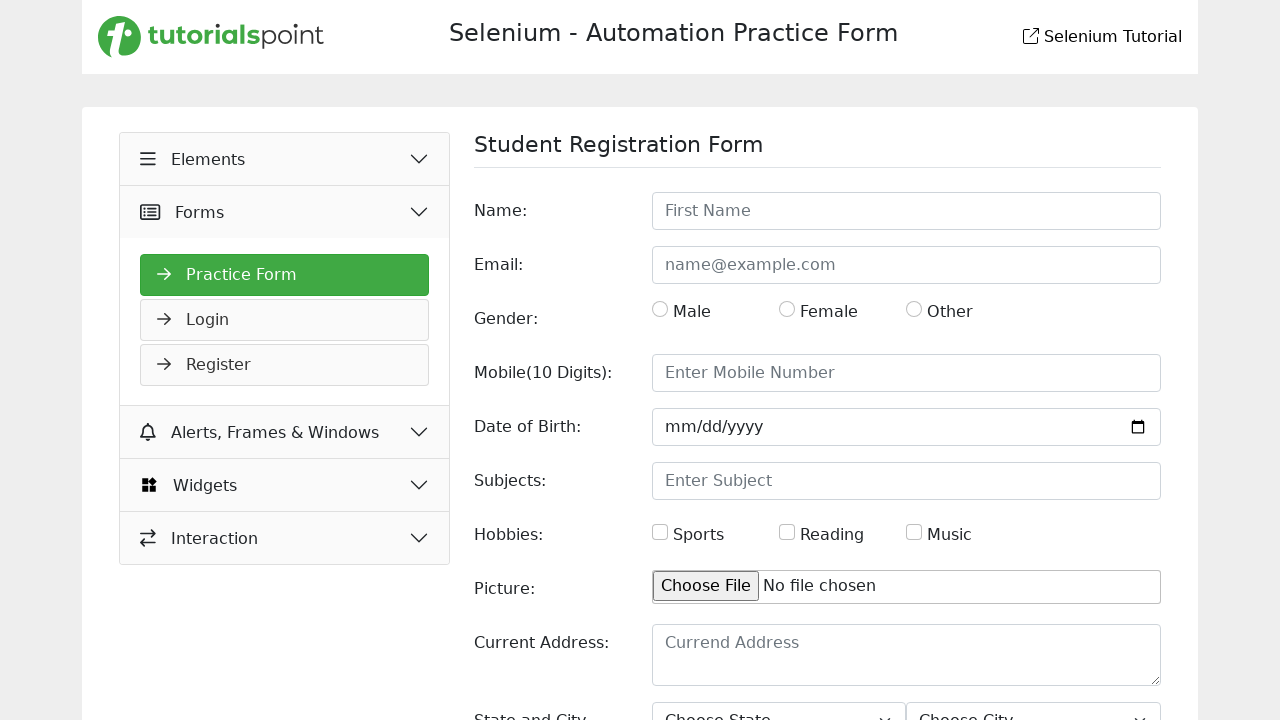

Retrieved all checkboxes from the page
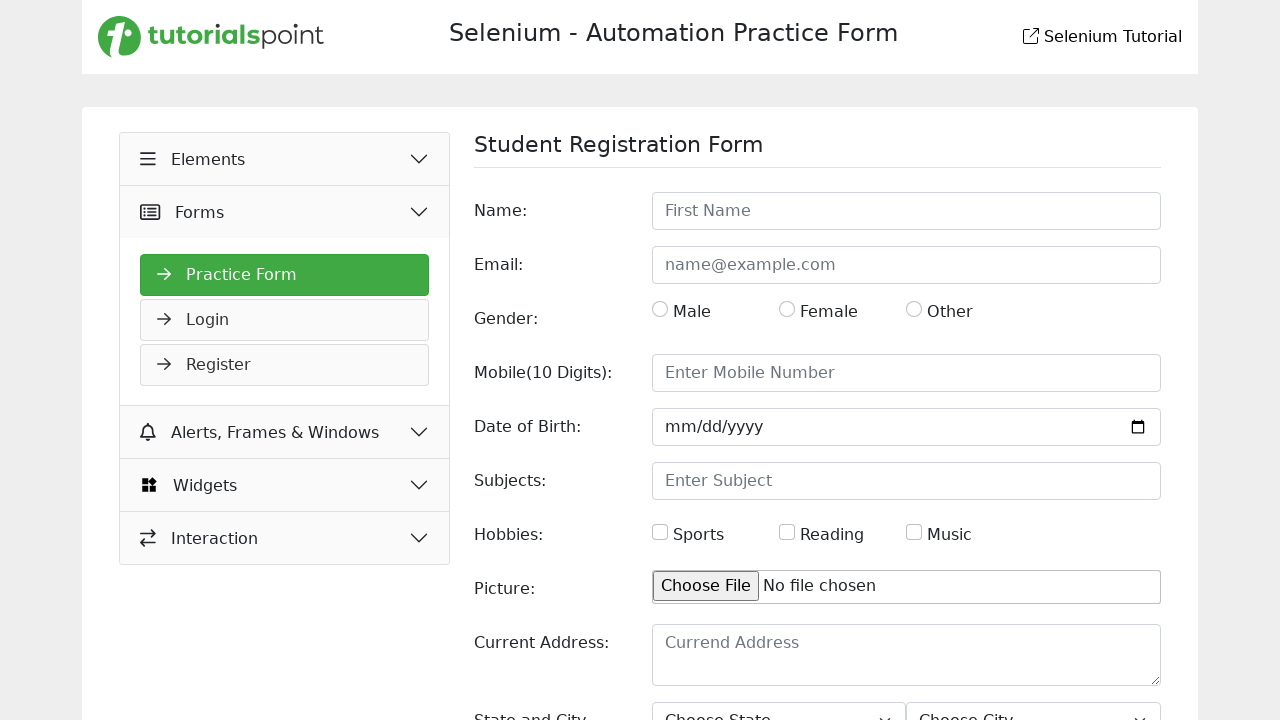

Clicked an unchecked checkbox to check it
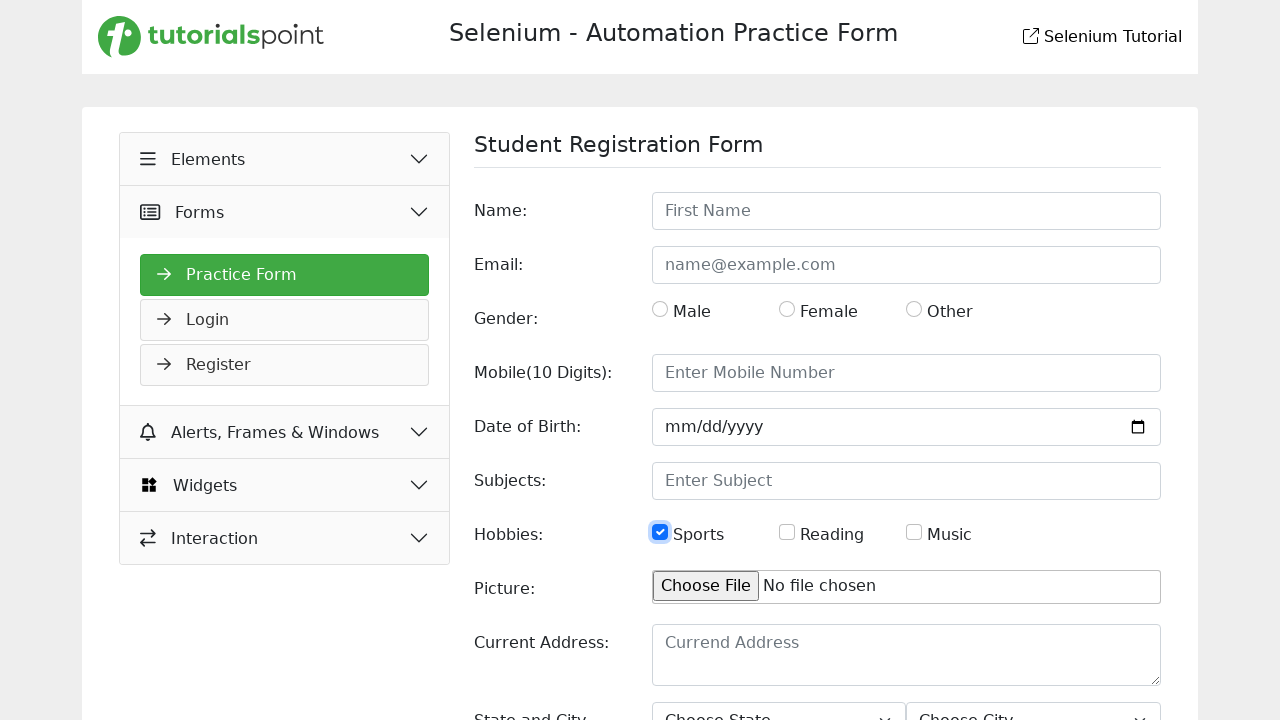

Clicked an unchecked checkbox to check it
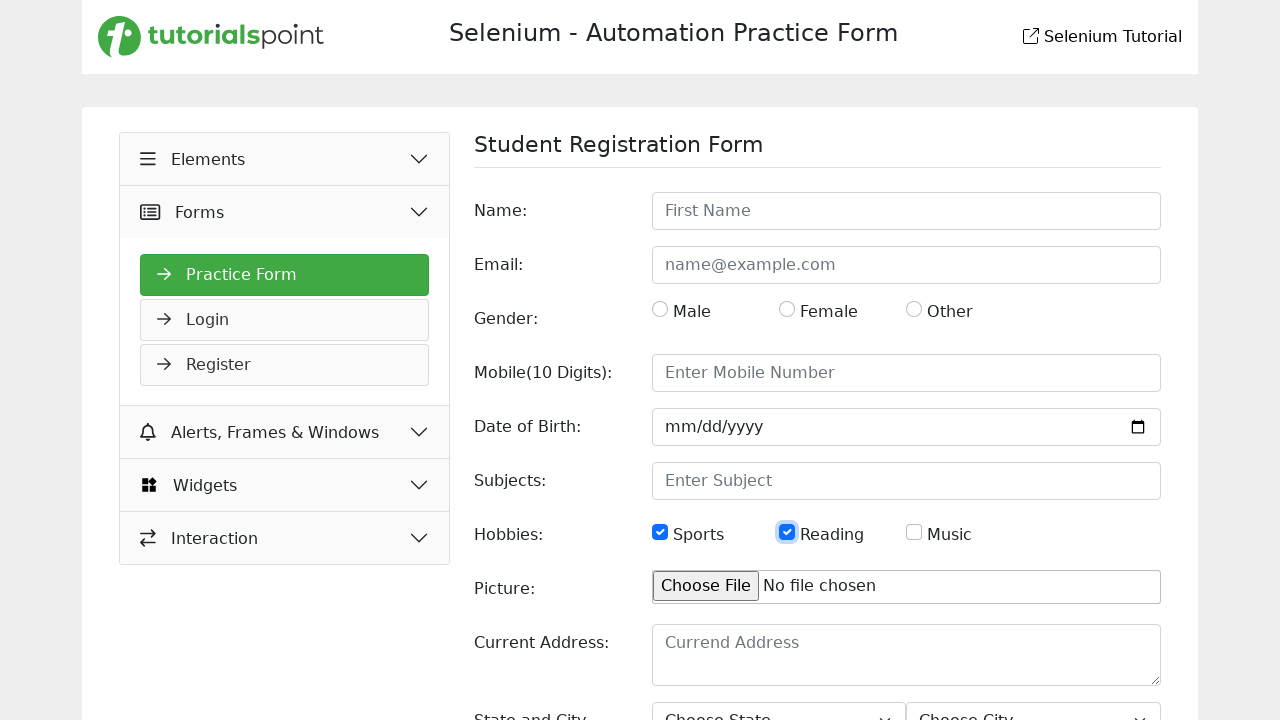

Clicked an unchecked checkbox to check it
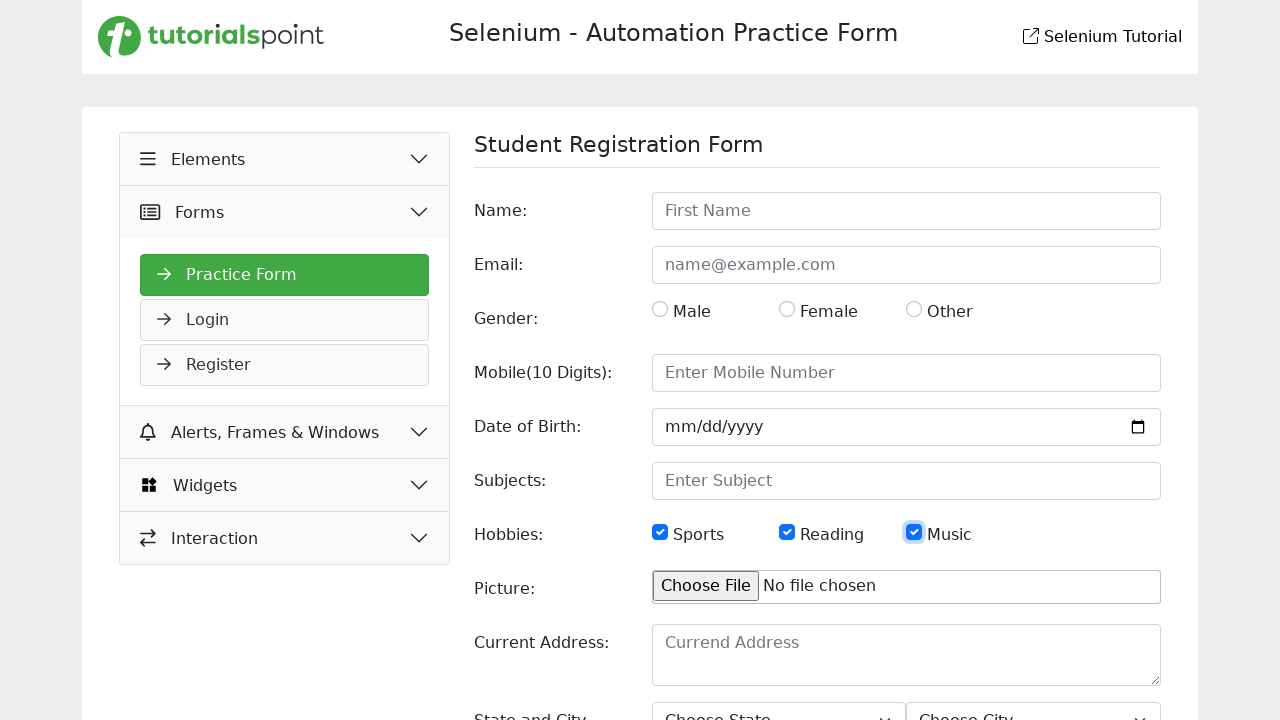

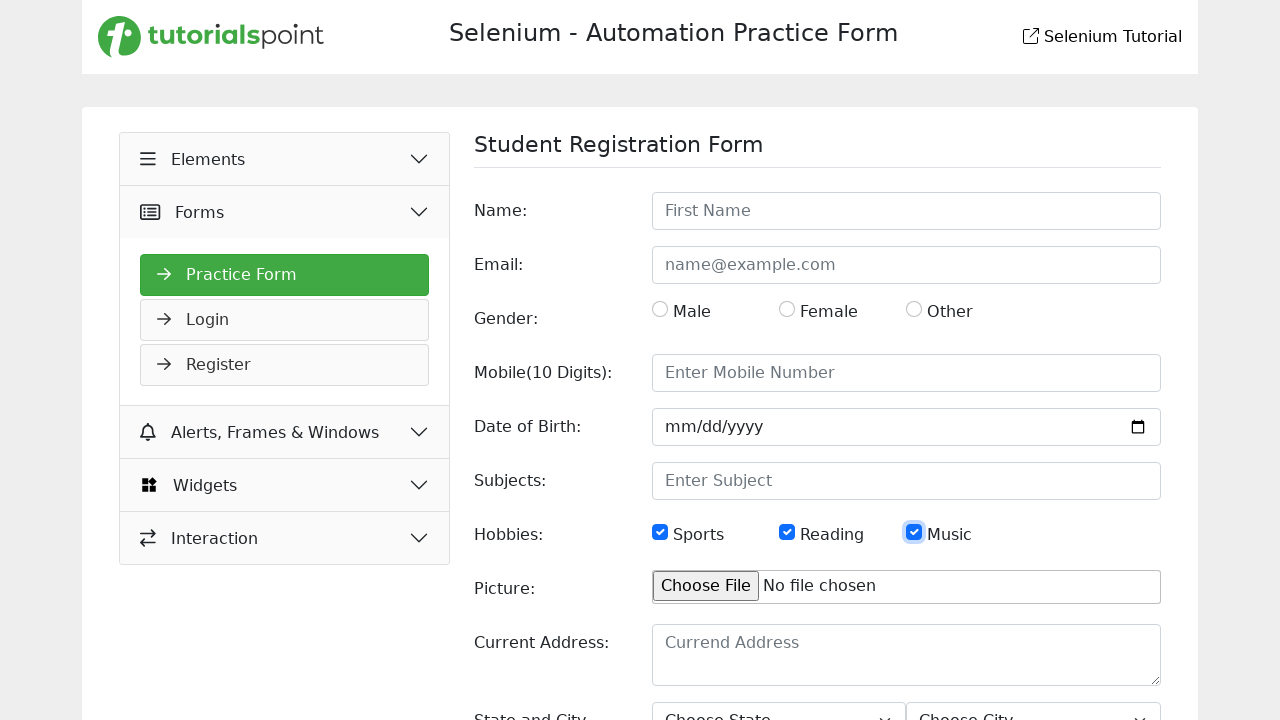